Navigates to a practice automation page and interacts with a table element to access row and column data

Starting URL: https://rahulshettyacademy.com/AutomationPractice/

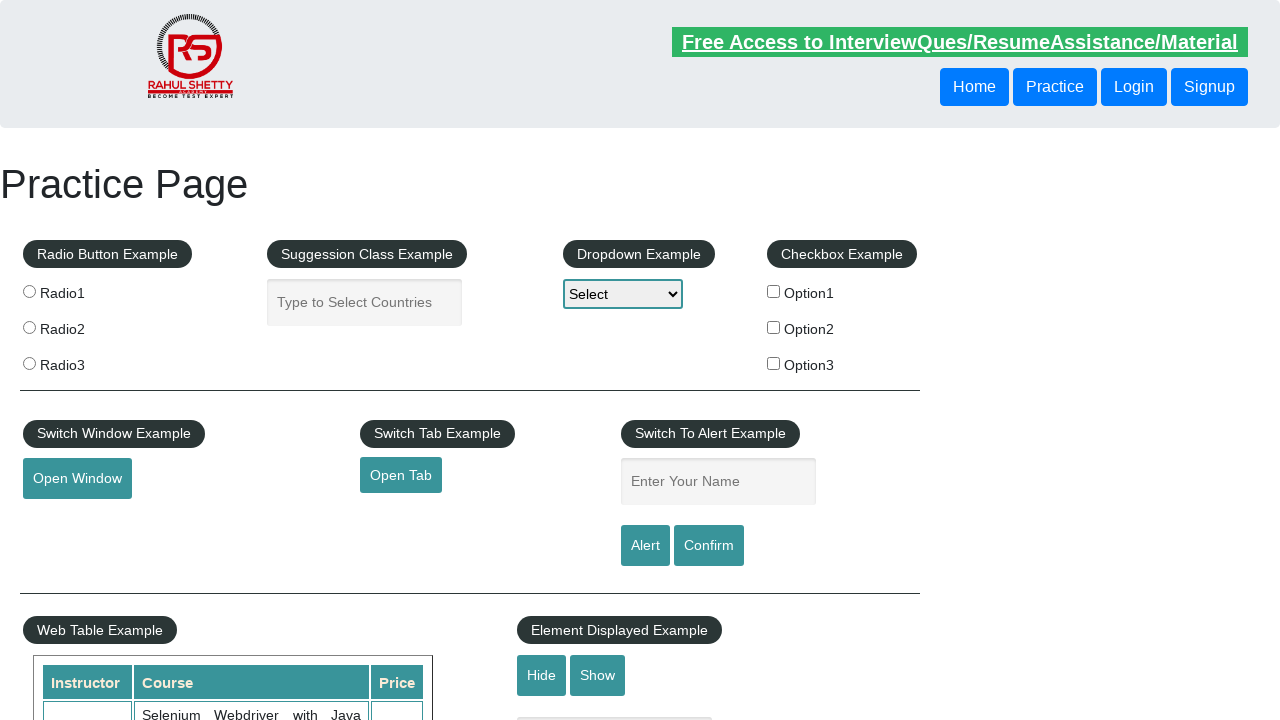

Waited for table element with id 'product' to be present
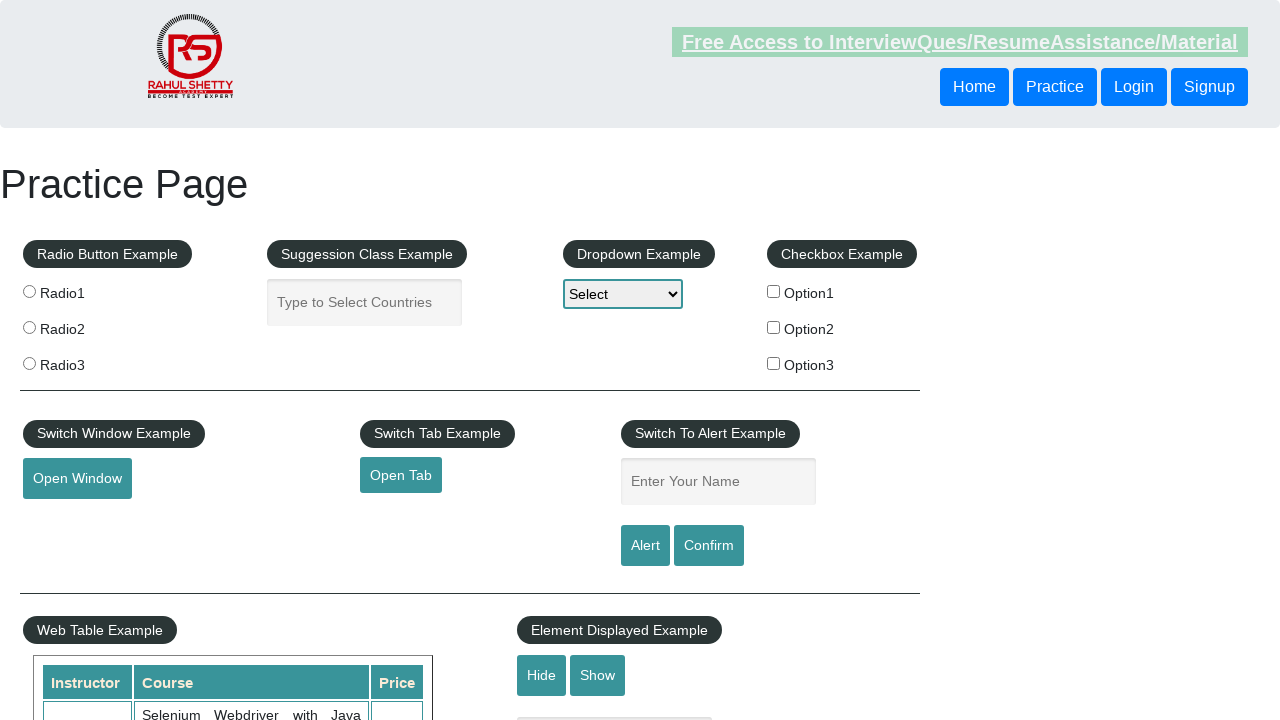

Located the product table element
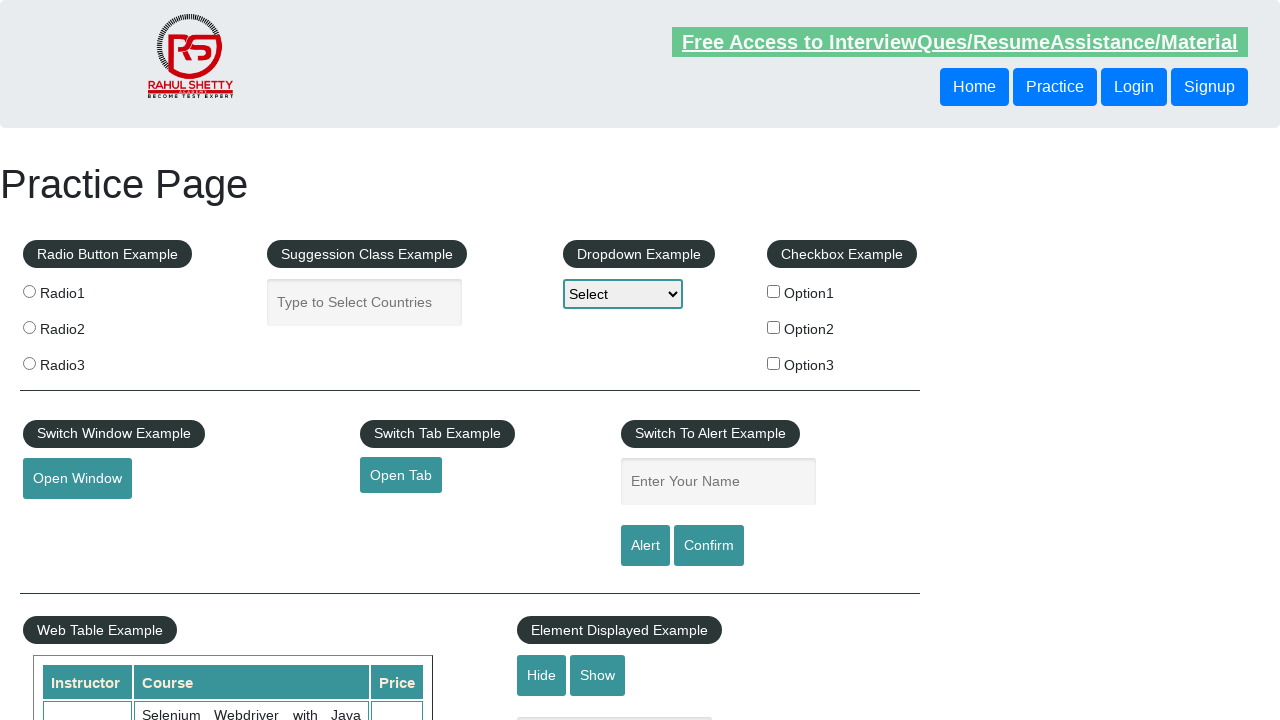

Retrieved all 21 rows from the table
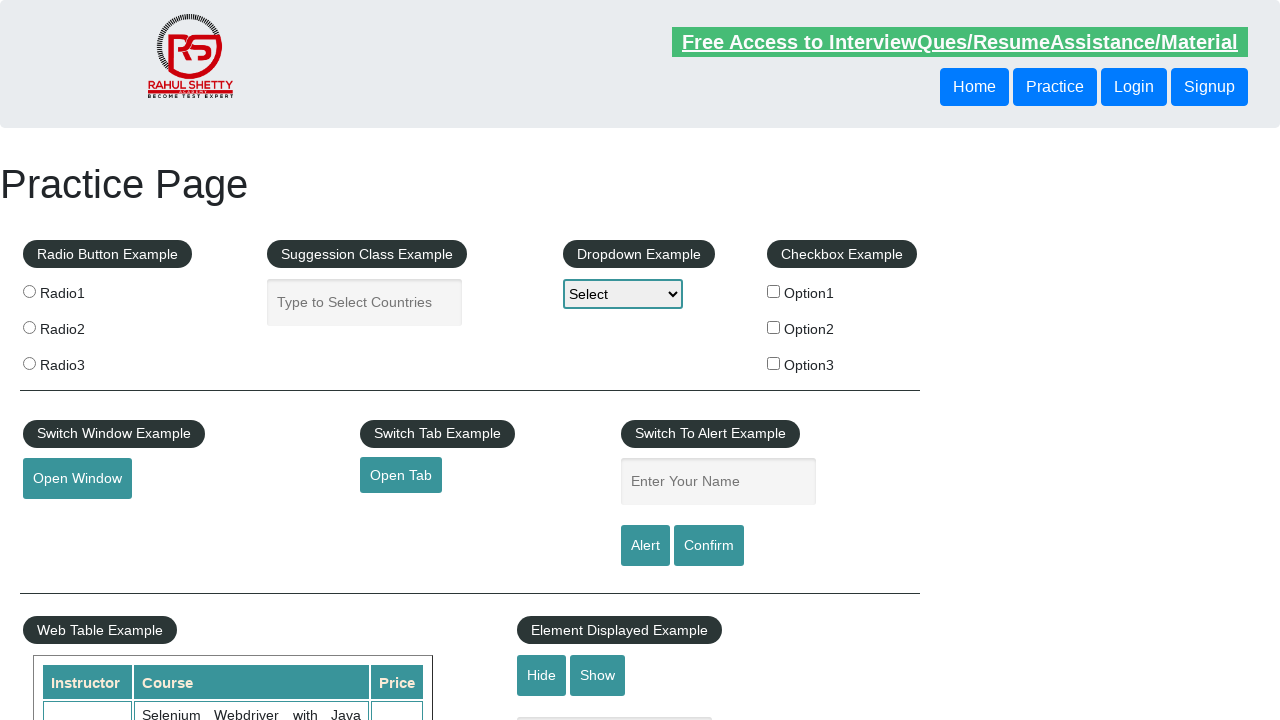

Extracted 3 header columns from the first row
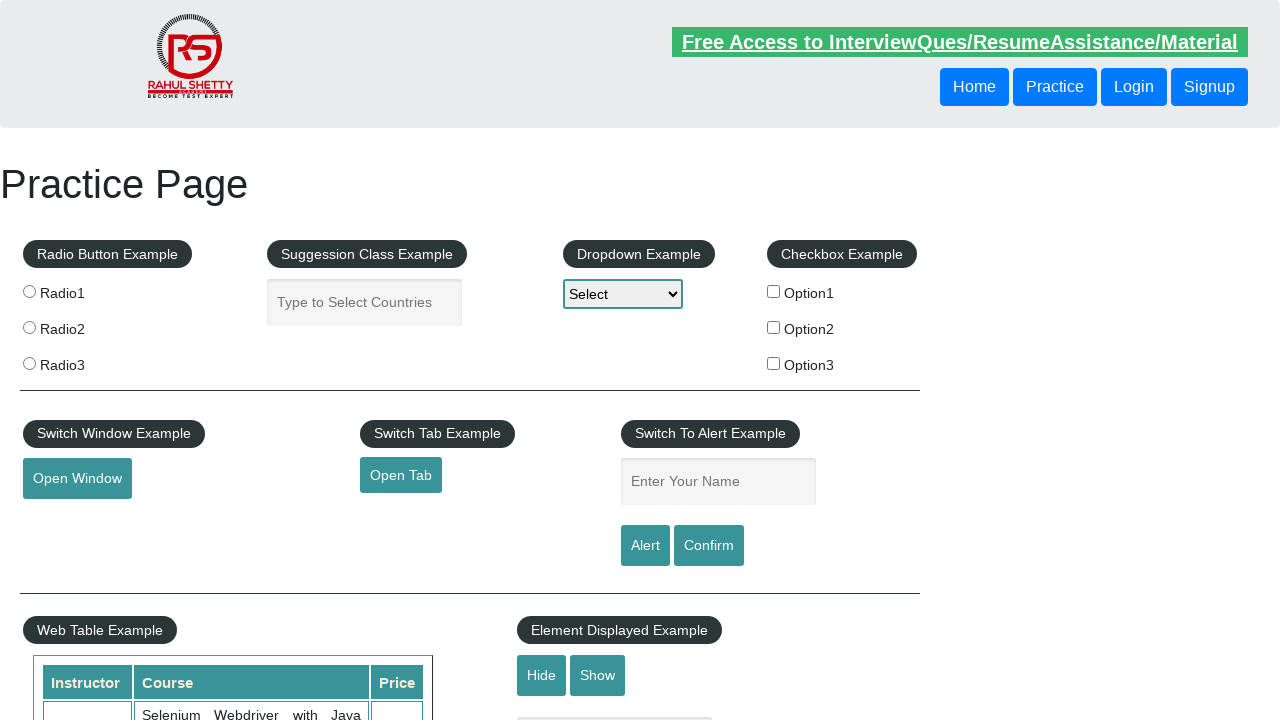

Extracted 3 data cells from the third row
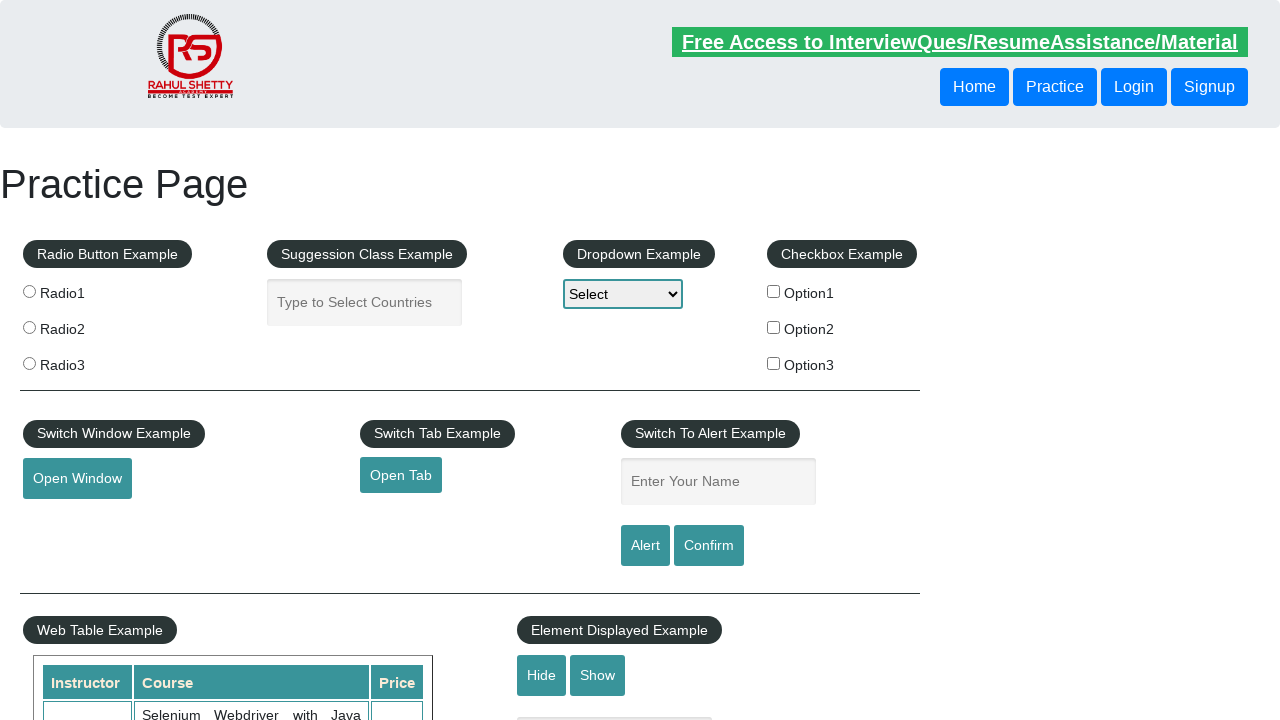

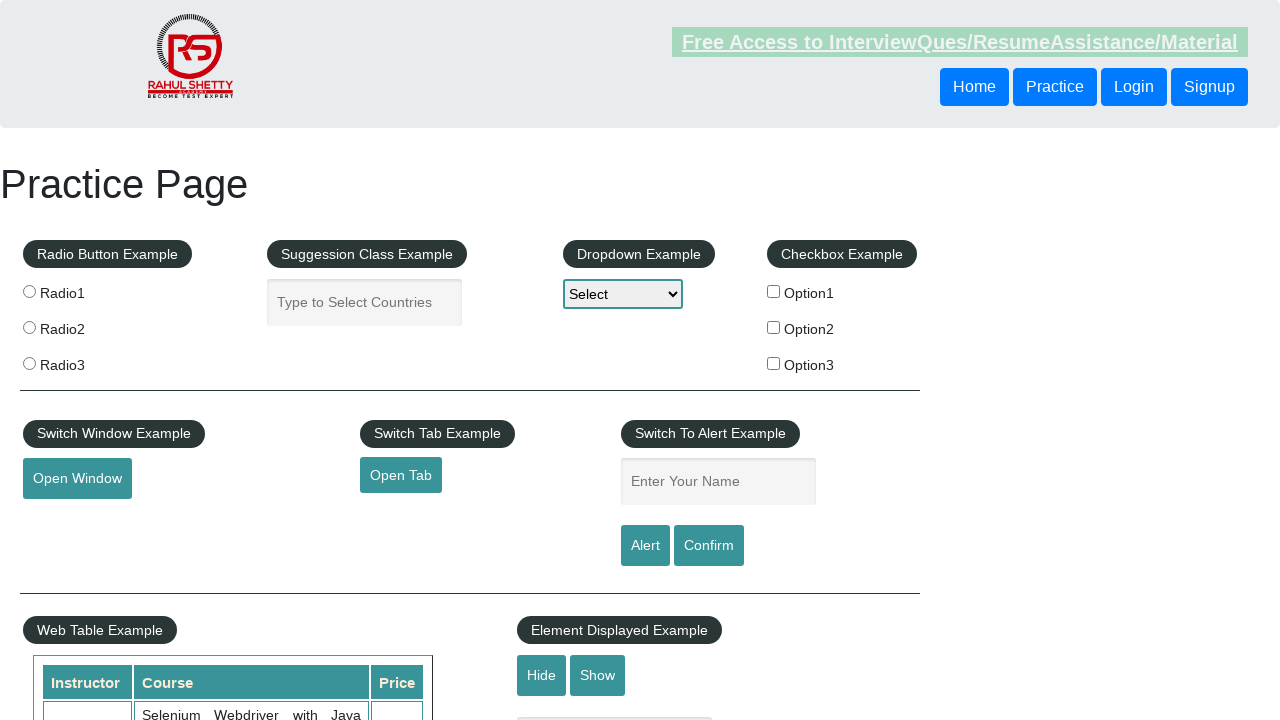